Navigates to a Stepik lesson page, fills in a textarea with code, and clicks the submit button to submit an answer.

Starting URL: https://stepik.org/lesson/25969/step/12

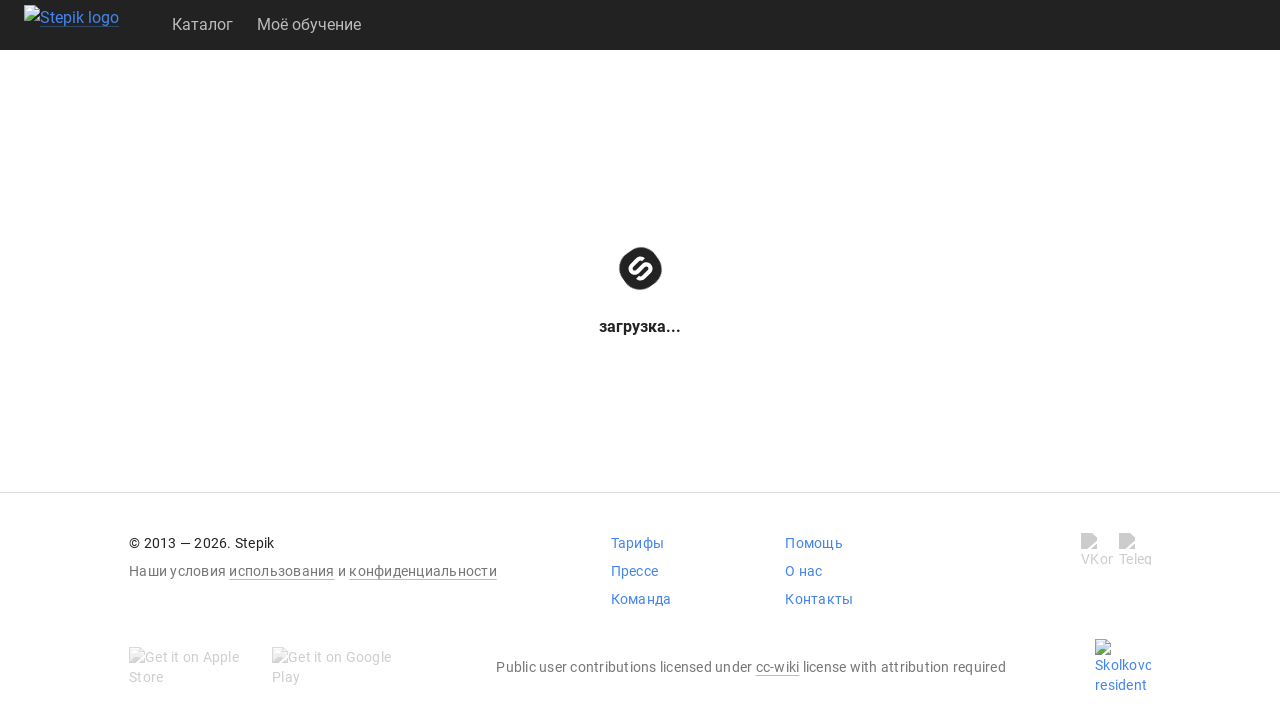

Waited for textarea element to load on Stepik lesson page
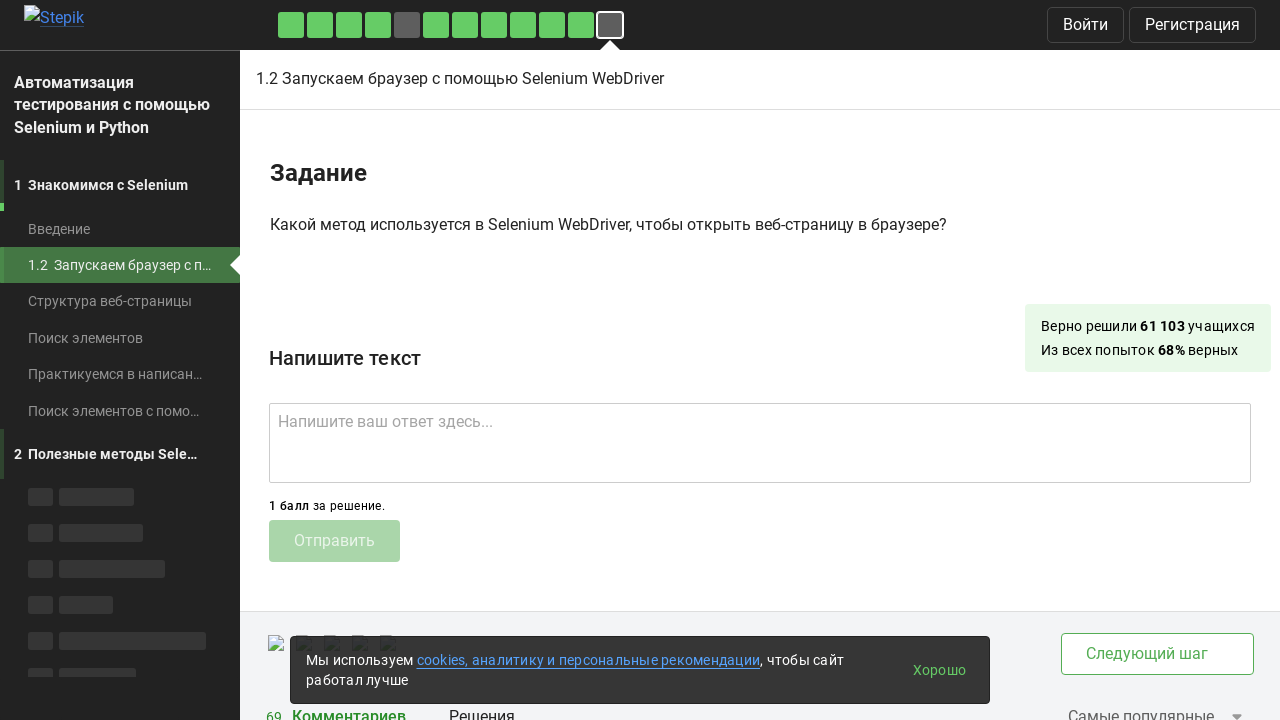

Filled textarea with code: get() on .textarea
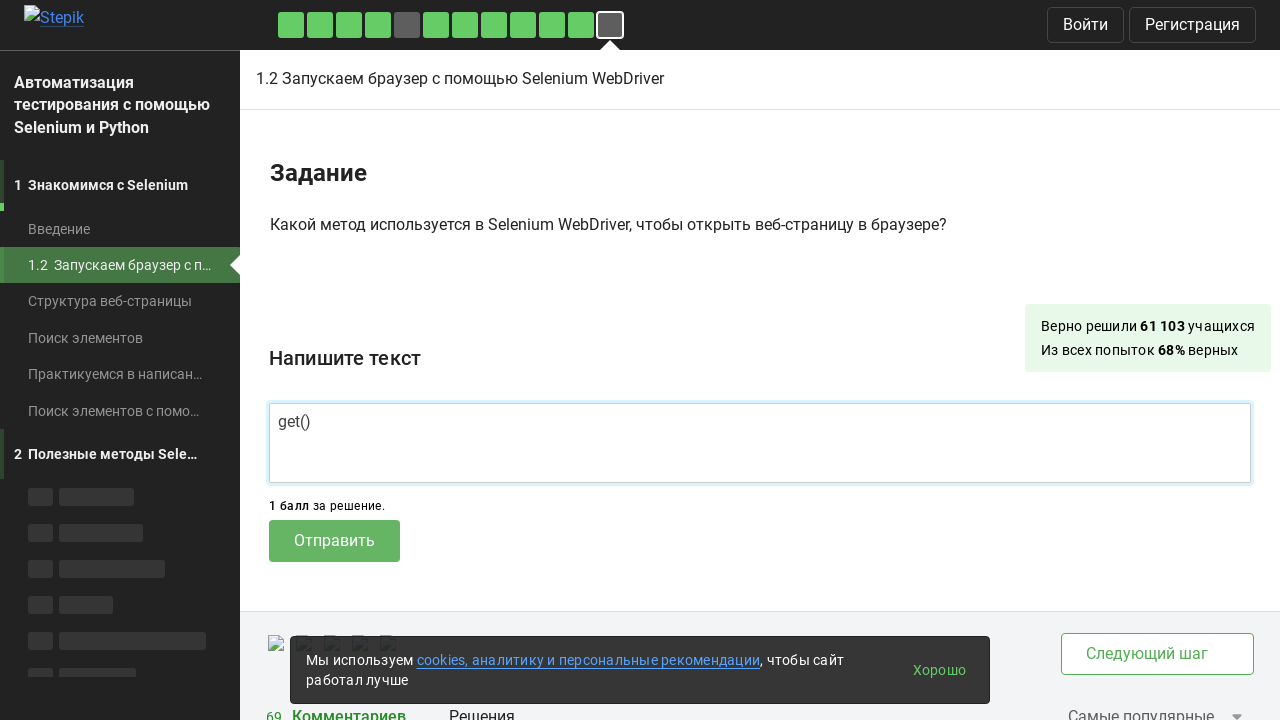

Clicked submit button to submit answer at (334, 541) on .submit-submission
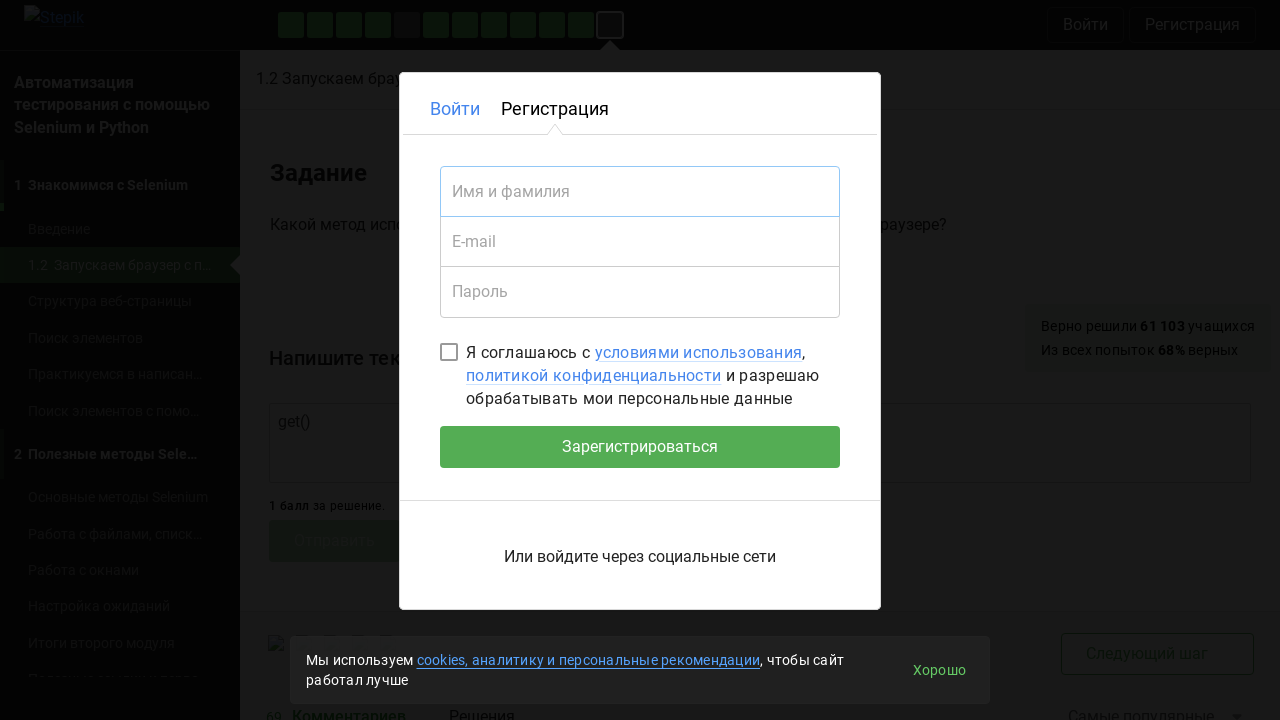

Waited 2 seconds for submission to process
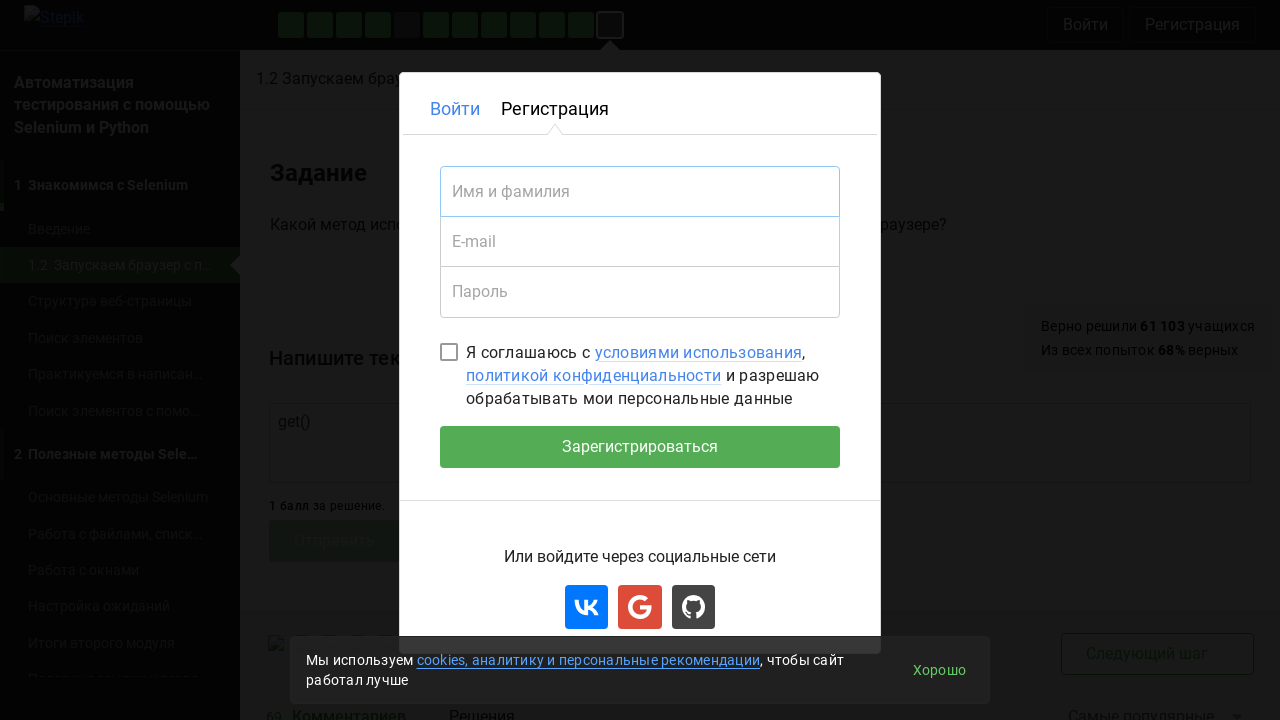

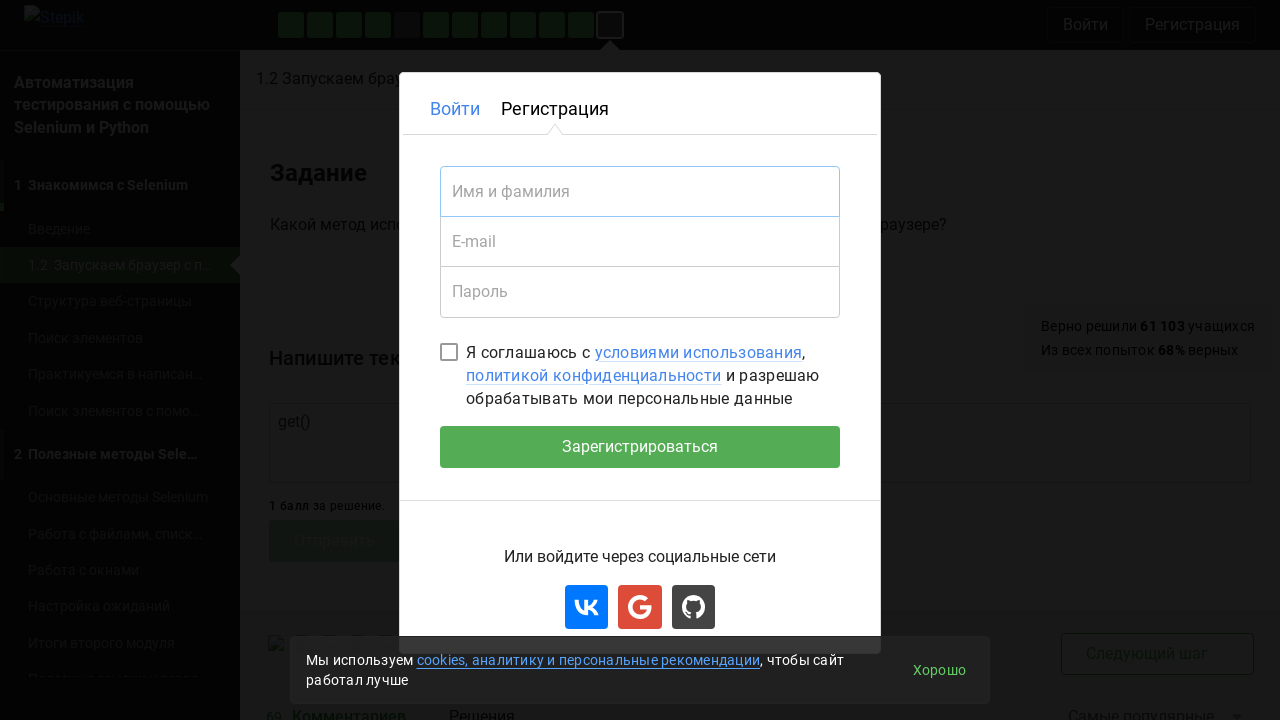